Tests a practice form by filling out personal information including first name, last name, email, mobile number, selecting gender and hobbies, entering address, selecting state and city, then submitting the form and verifying the confirmation message appears.

Starting URL: https://demoqa.com/automation-practice-form

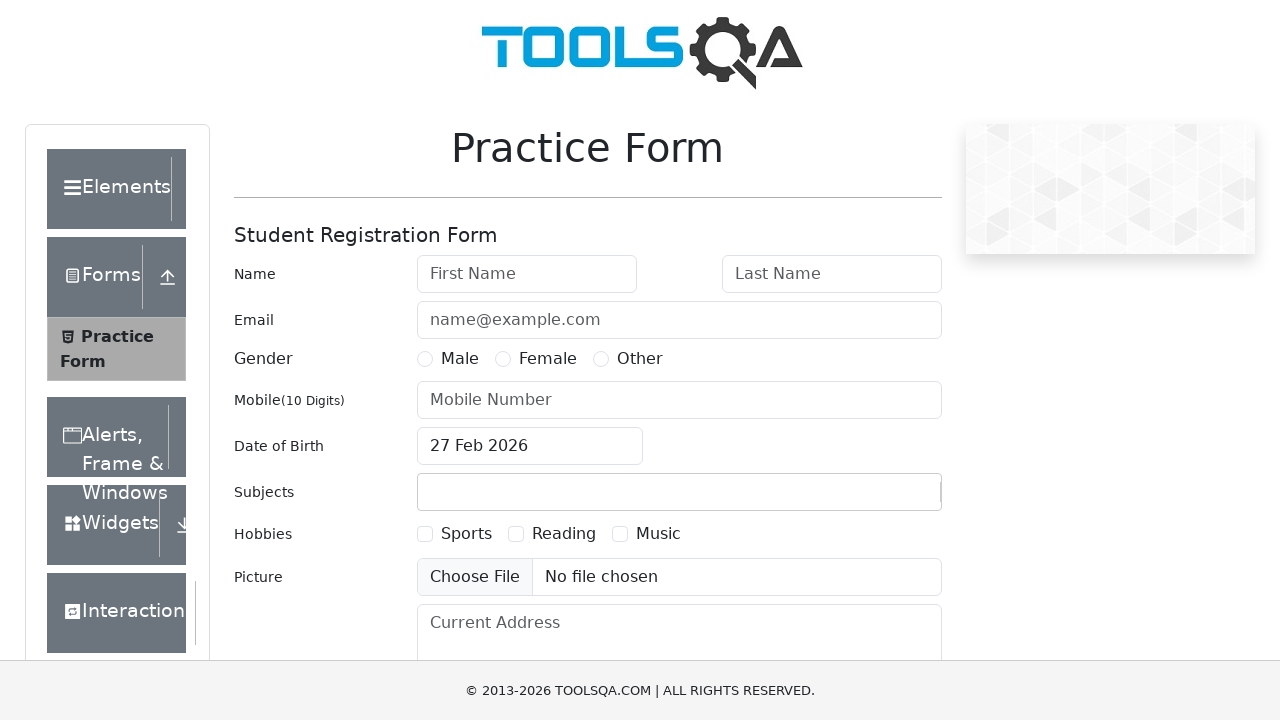

Filled first name field with 'john' on #firstName
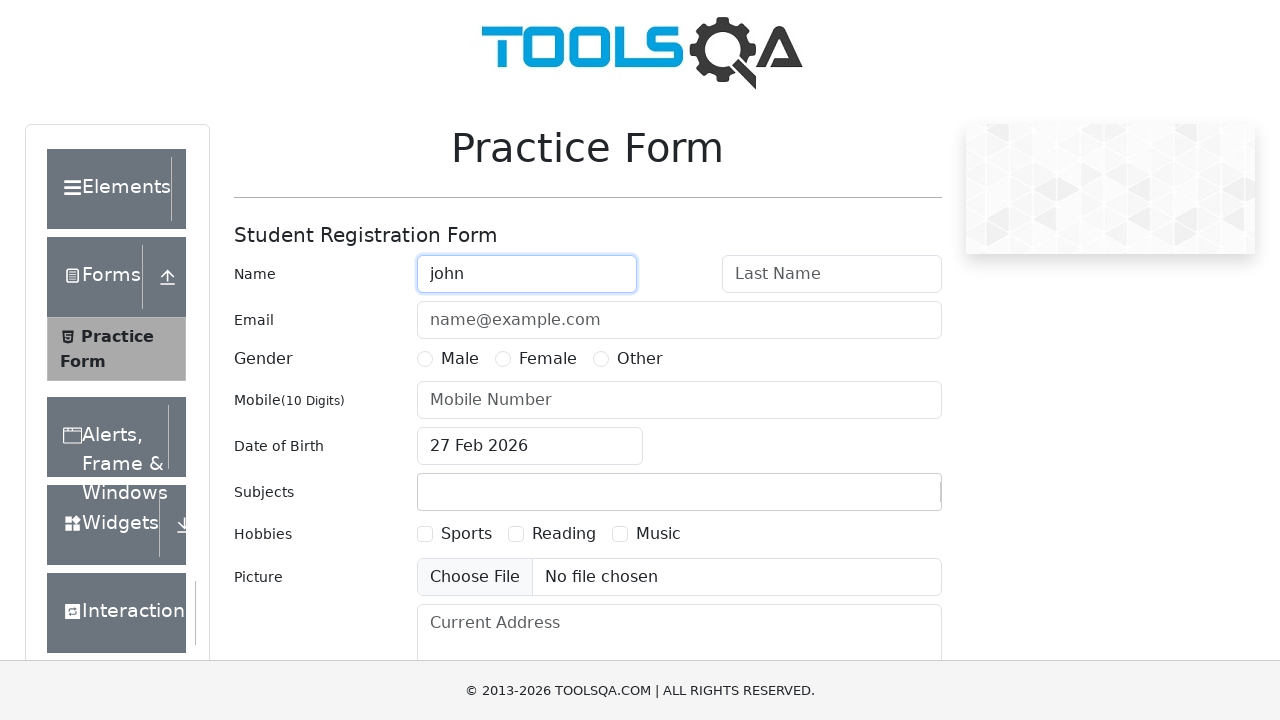

Filled last name field with 'doe' on #lastName
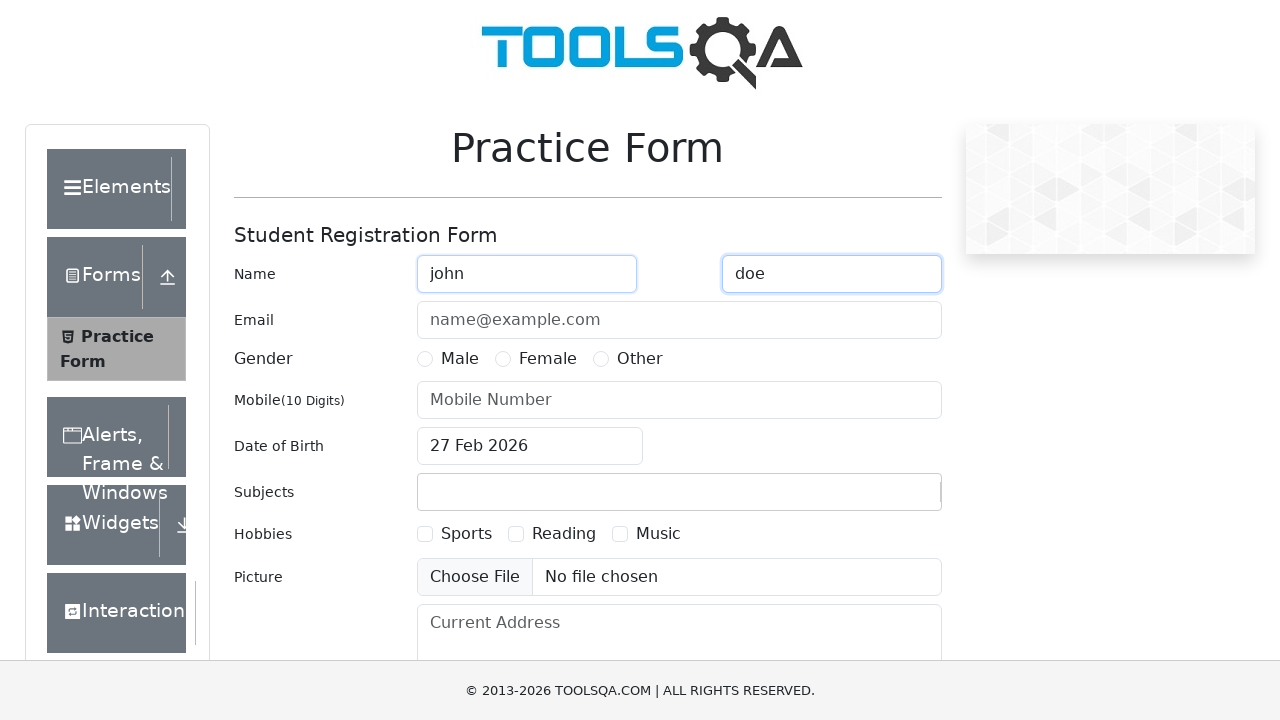

Filled email field with 'jdoe@email.com' on #userEmail
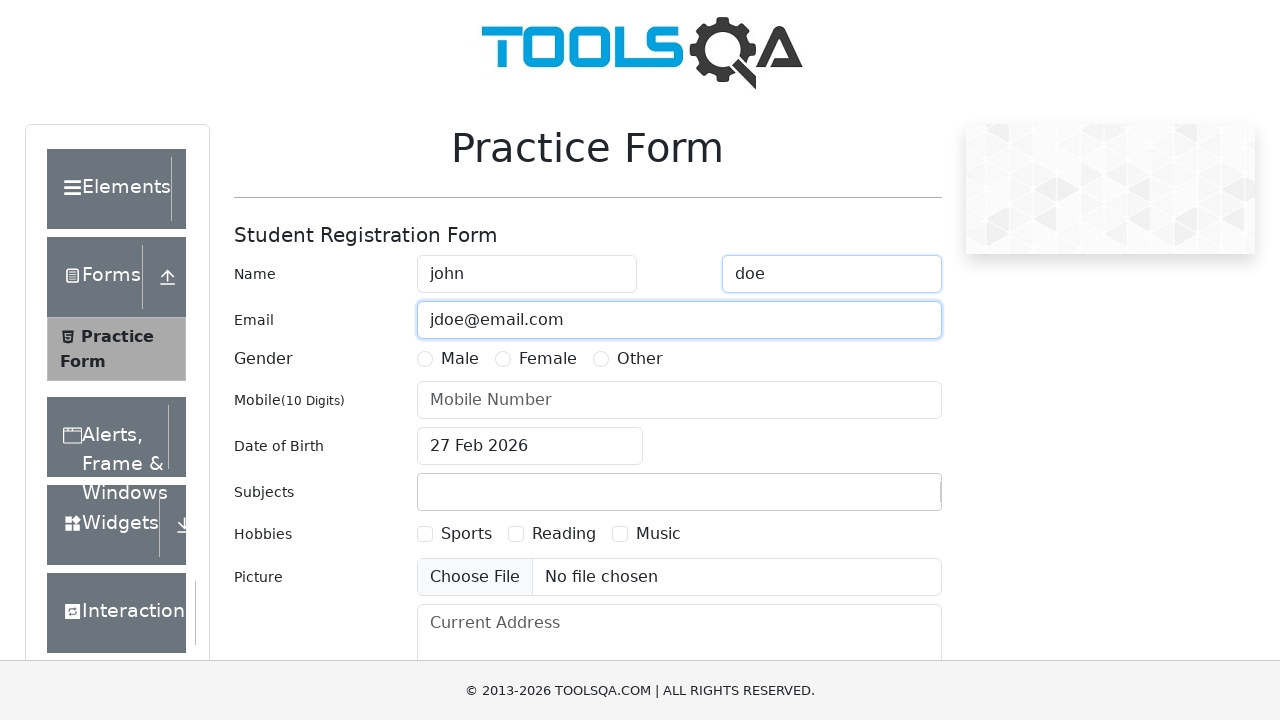

Filled mobile number field with '9876543210' on #userNumber
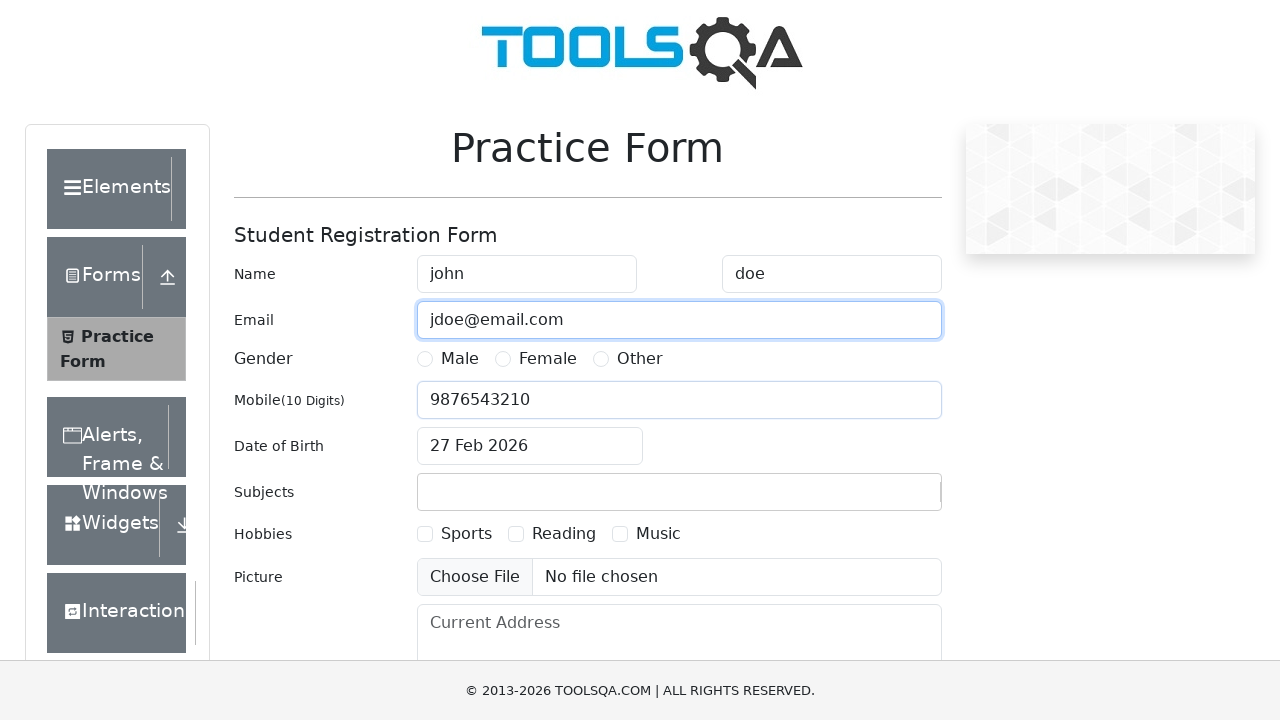

Selected Male gender option at (448, 359) on xpath=//input[@id='gender-radio-1']/..
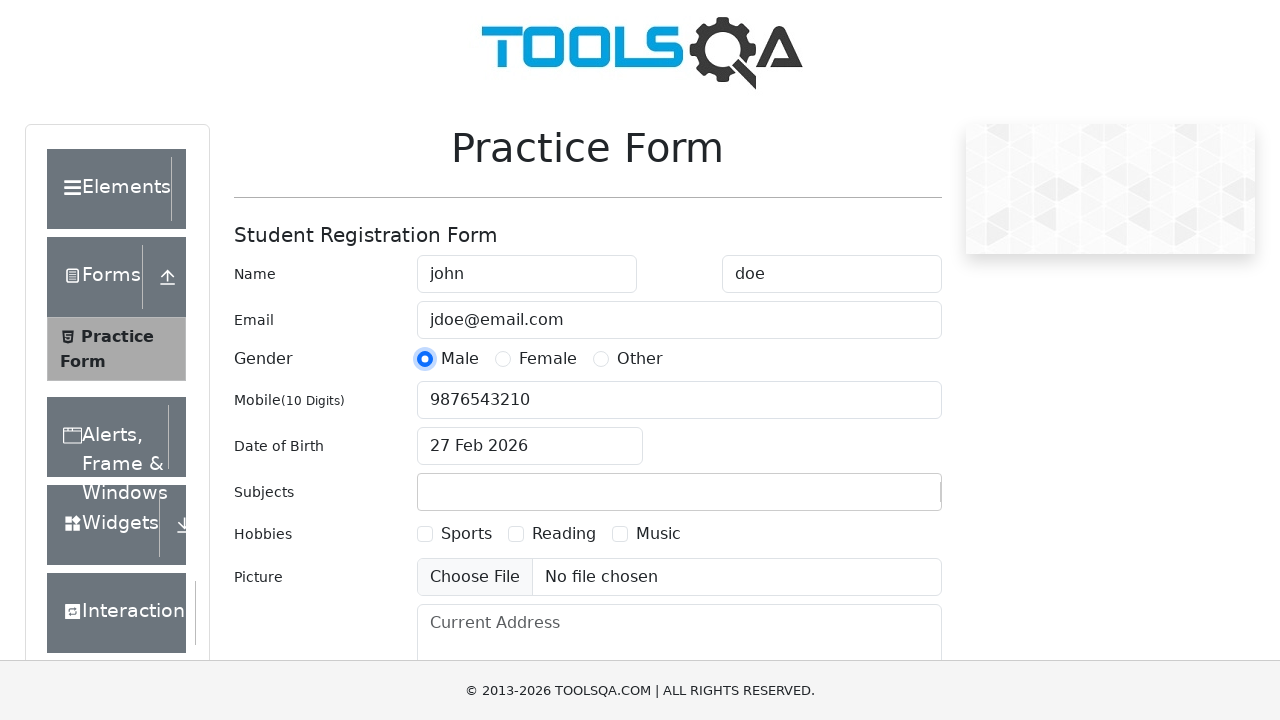

Selected Sports hobby checkbox at (466, 534) on label[for='hobbies-checkbox-1']
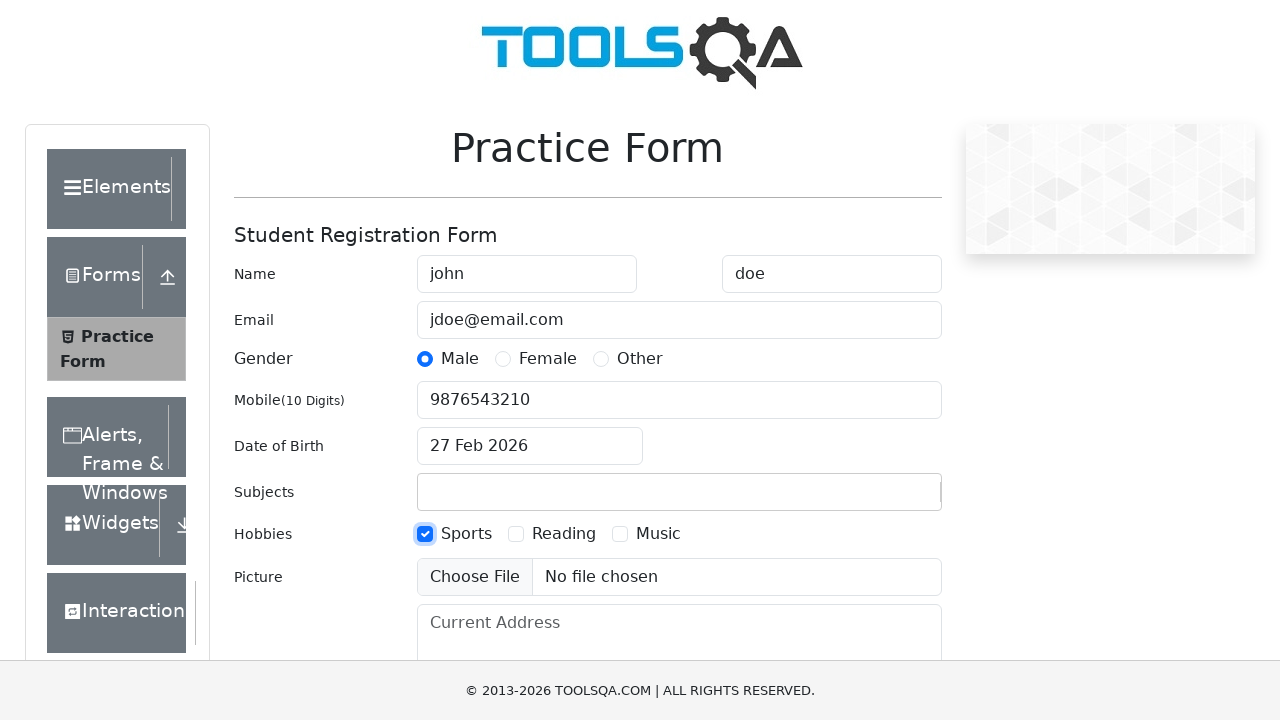

Selected Reading hobby checkbox at (564, 534) on label[for='hobbies-checkbox-2']
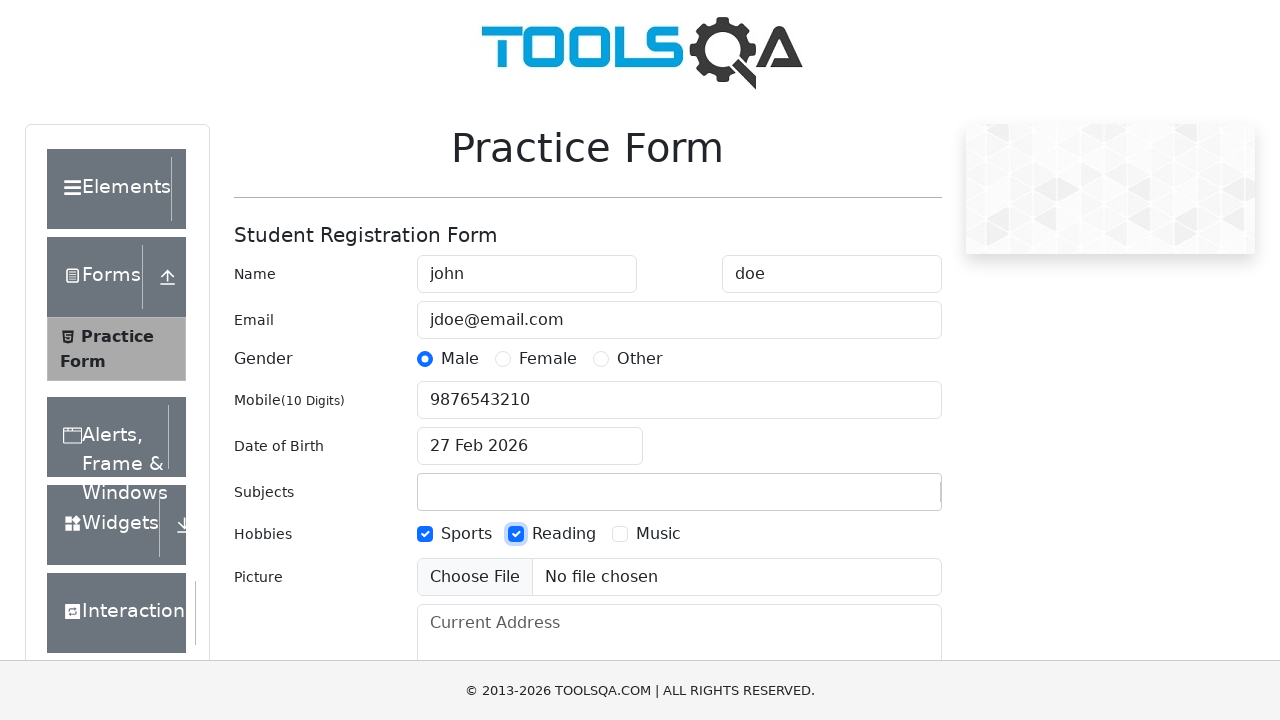

Filled current address field with '2906 Shell Road, 12224' on #currentAddress
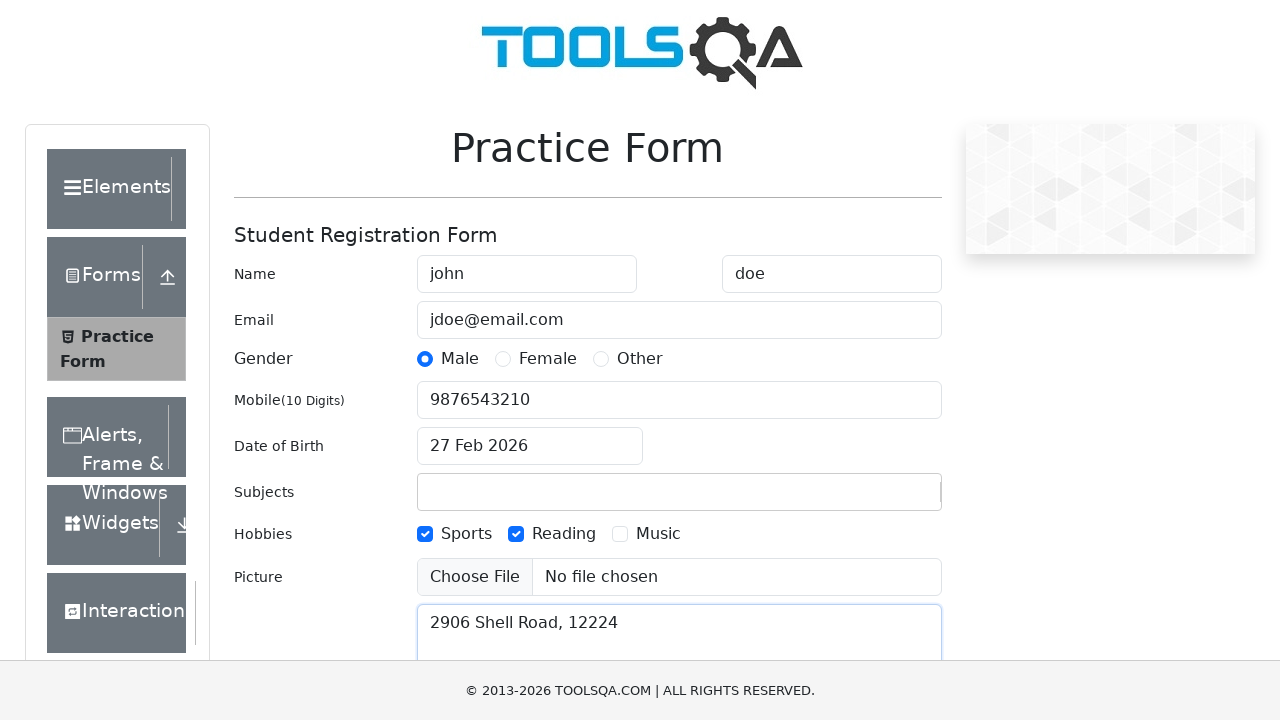

Typed 'NCR' in state dropdown field on #react-select-3-input
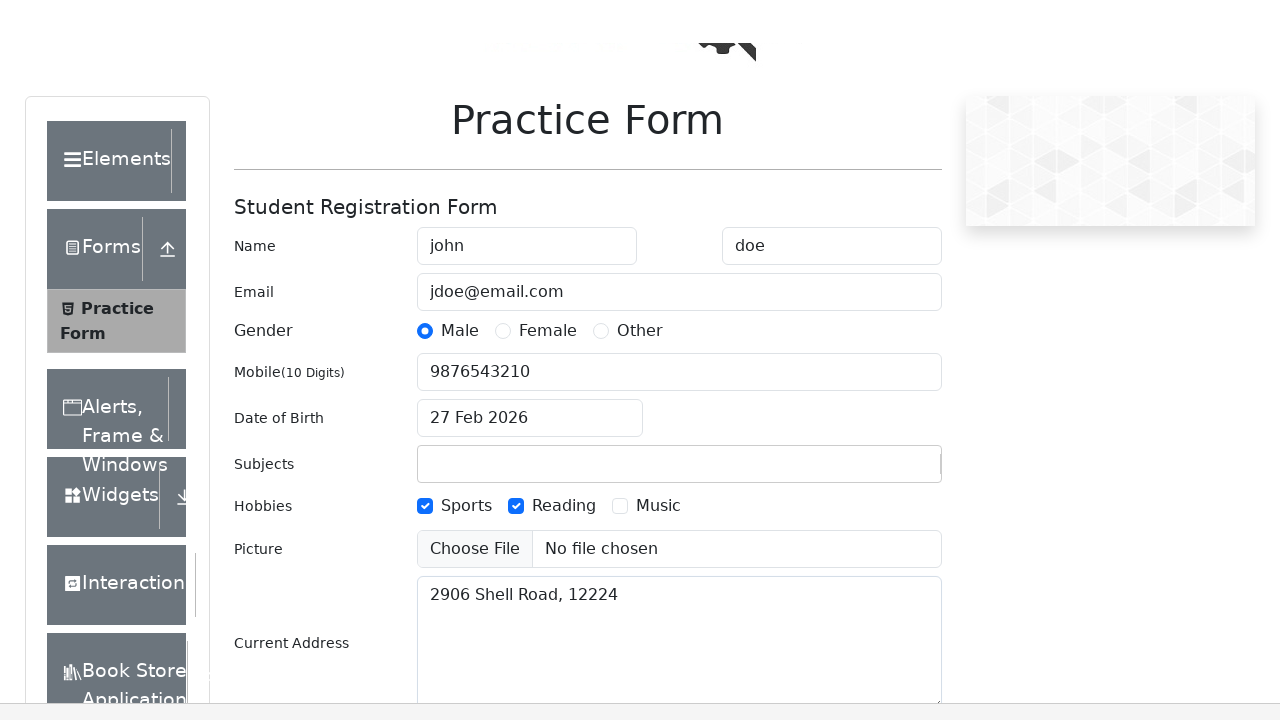

Pressed Enter to confirm NCR state selection
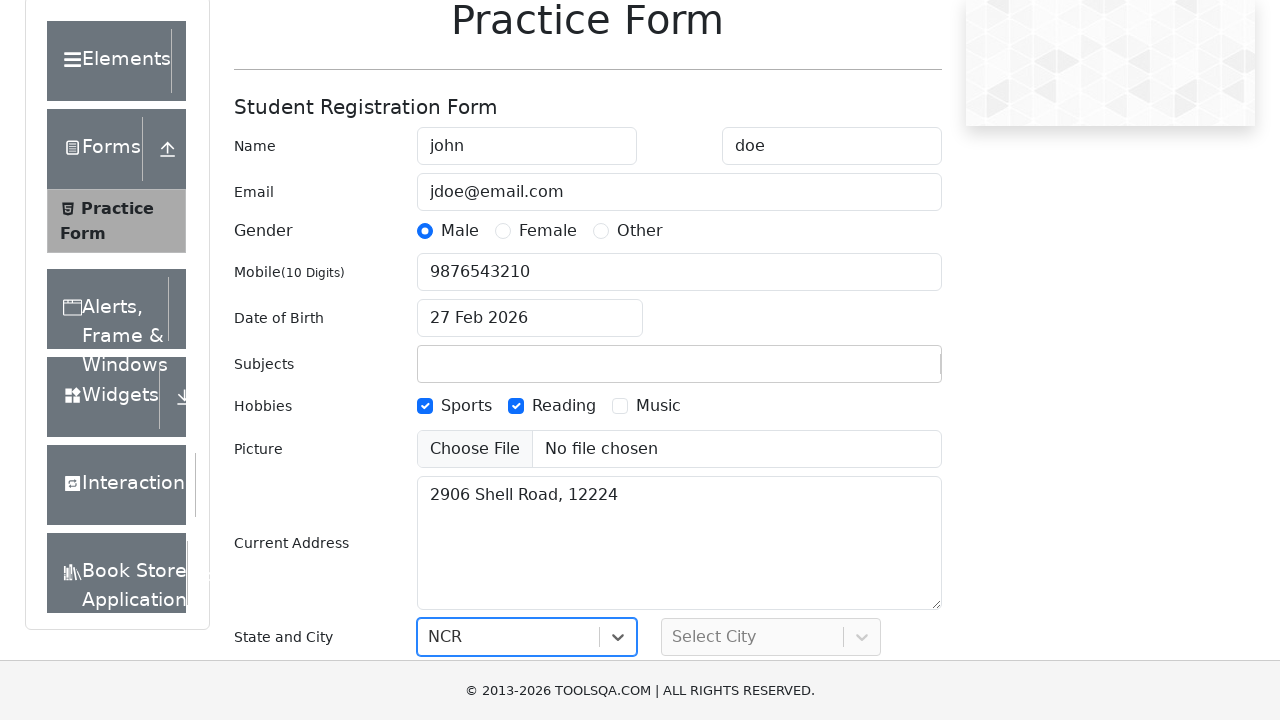

Typed 'Delhi' in city dropdown field on #react-select-4-input
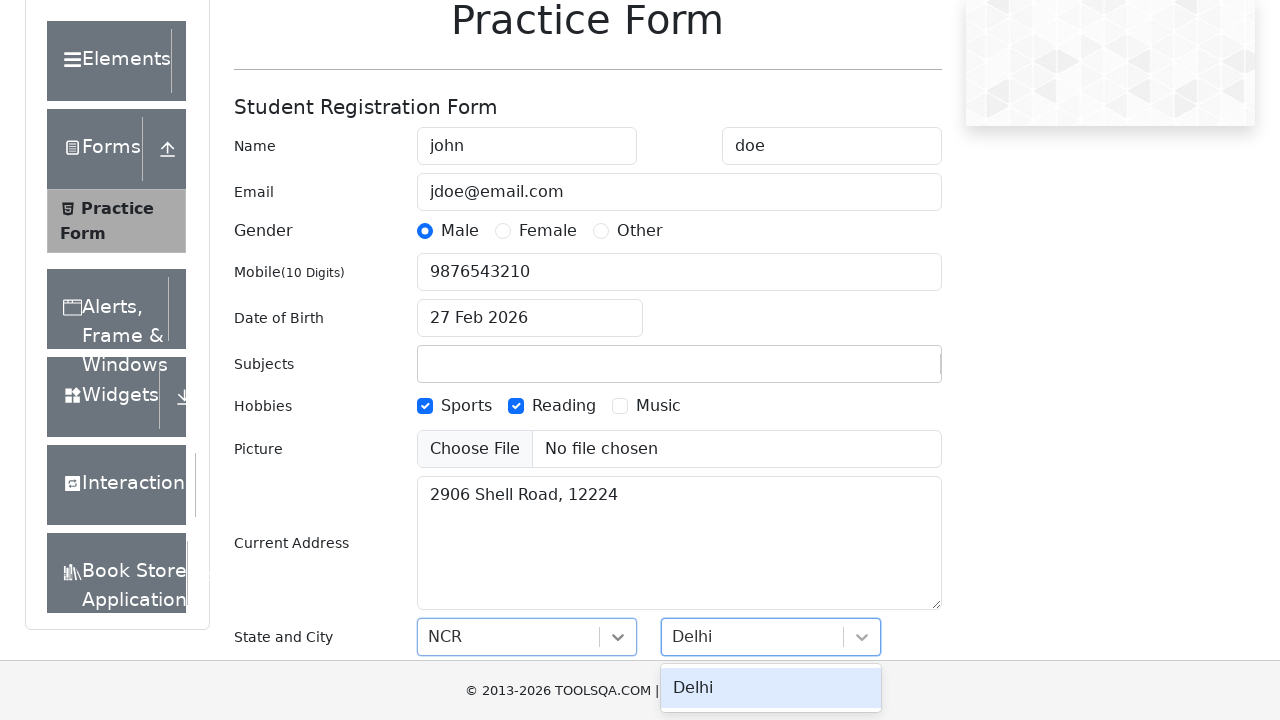

Pressed Enter to confirm Delhi city selection
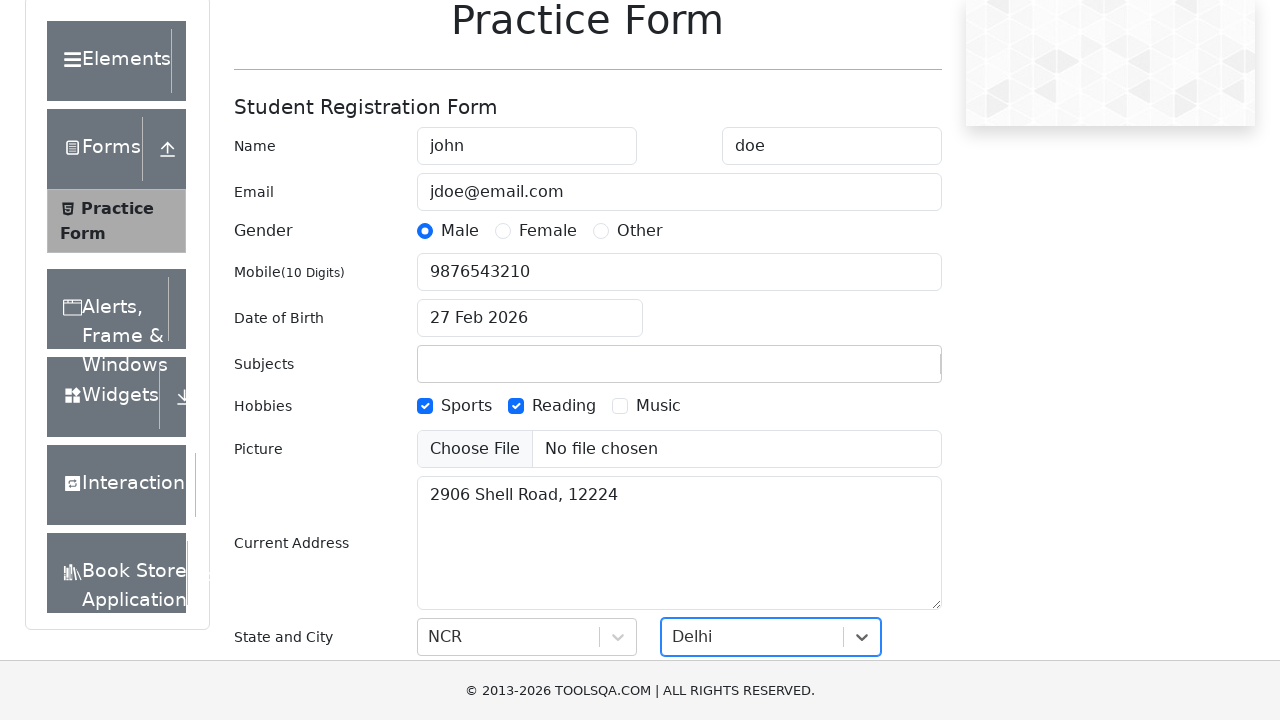

Clicked submit button to submit the form at (885, 499) on #submit
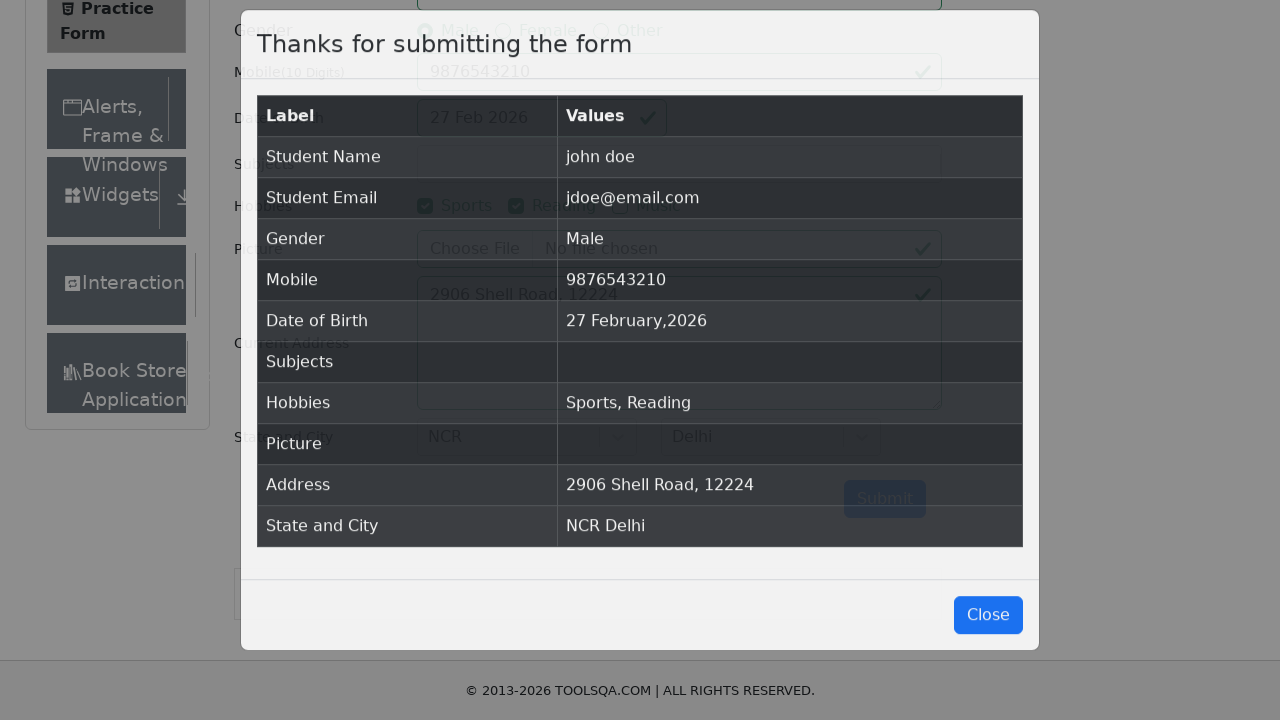

Confirmation modal appeared
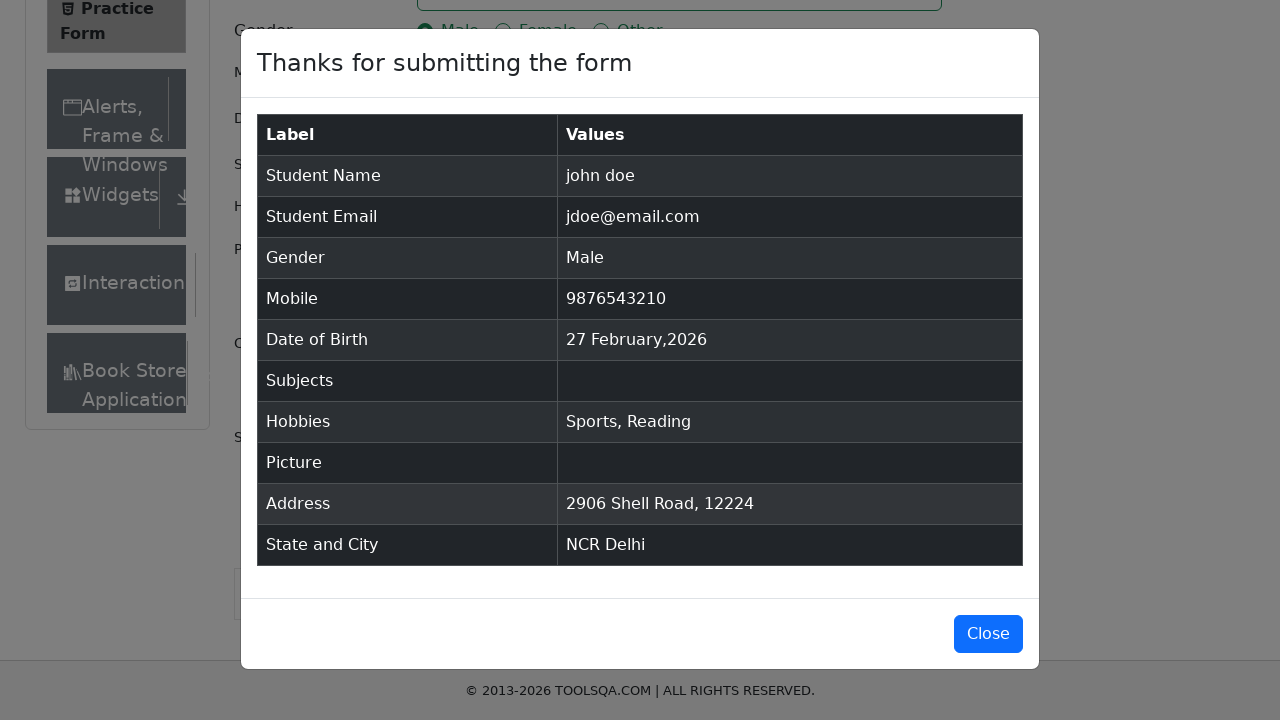

Closed the confirmation modal at (988, 634) on #closeLargeModal
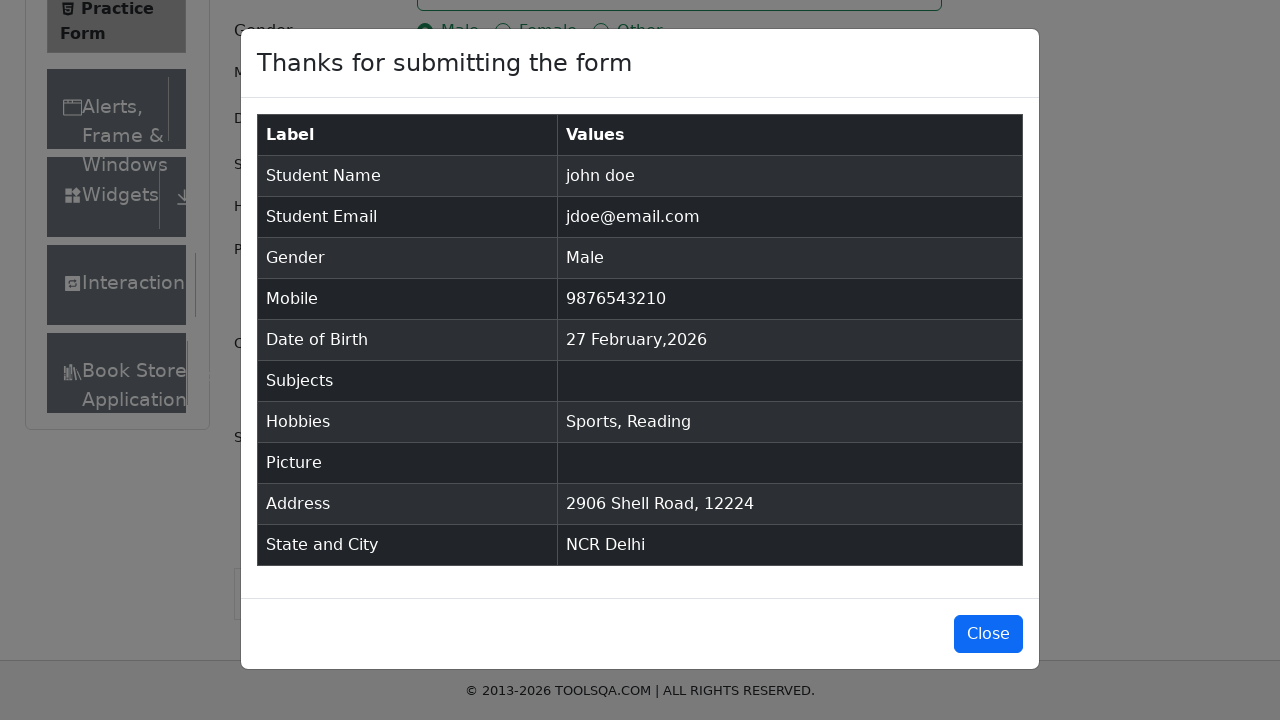

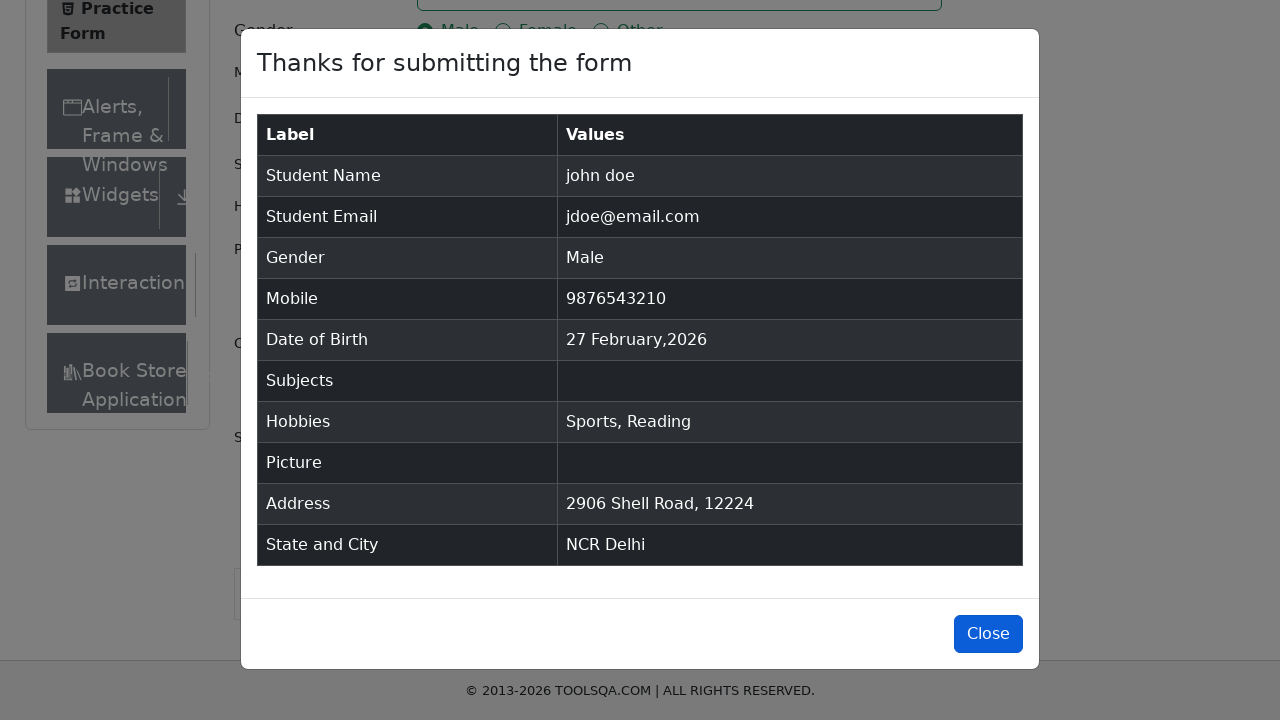